Tests iframe handling by switching to a frame, entering text in an input field, switching back to main content, and clicking the Home link

Starting URL: http://demo.automationtesting.in/Frames.html

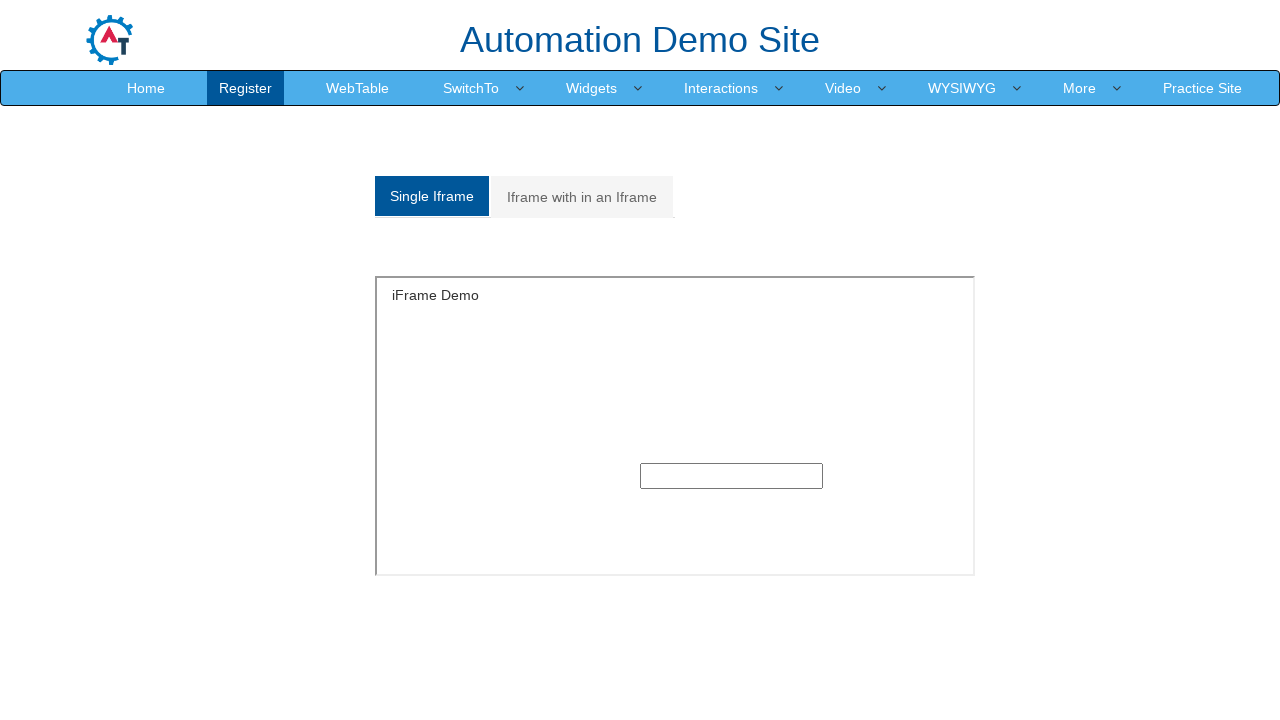

Located iframe with id 'singleframe'
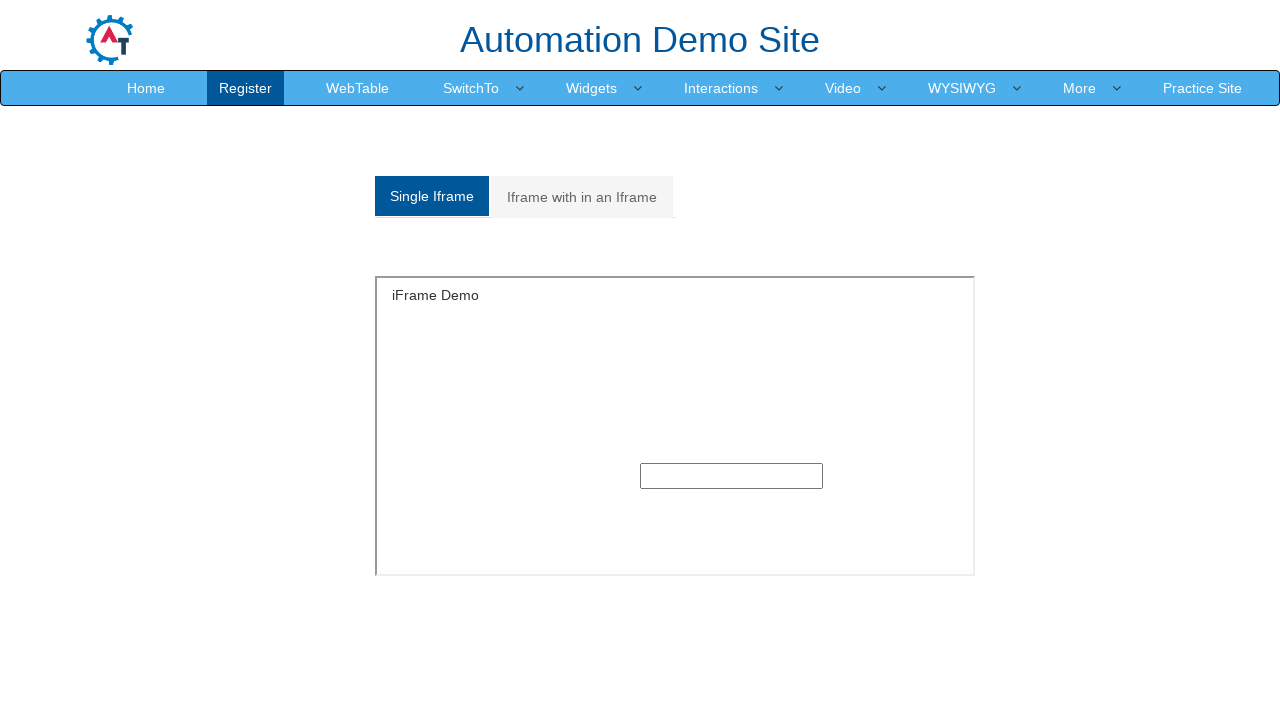

Filled text input field in iframe with '1234' on iframe#singleframe >> internal:control=enter-frame >> input[type='text']
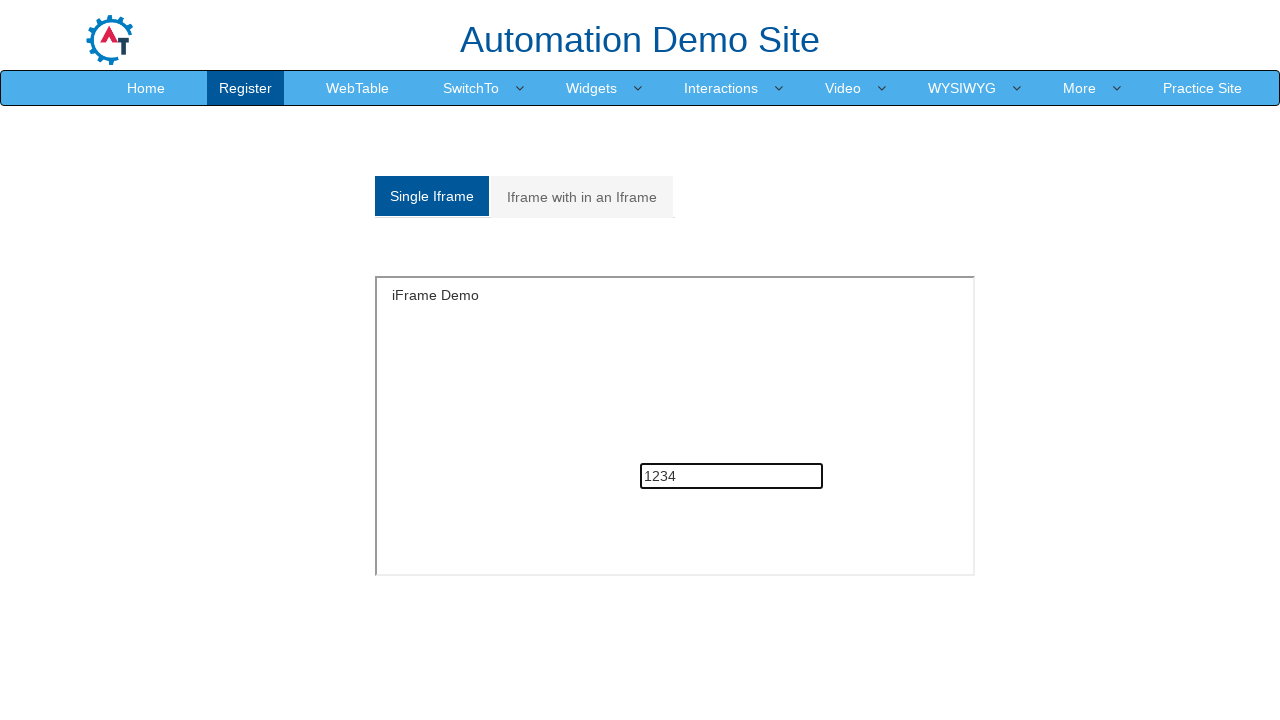

Waited 1000ms for action to complete
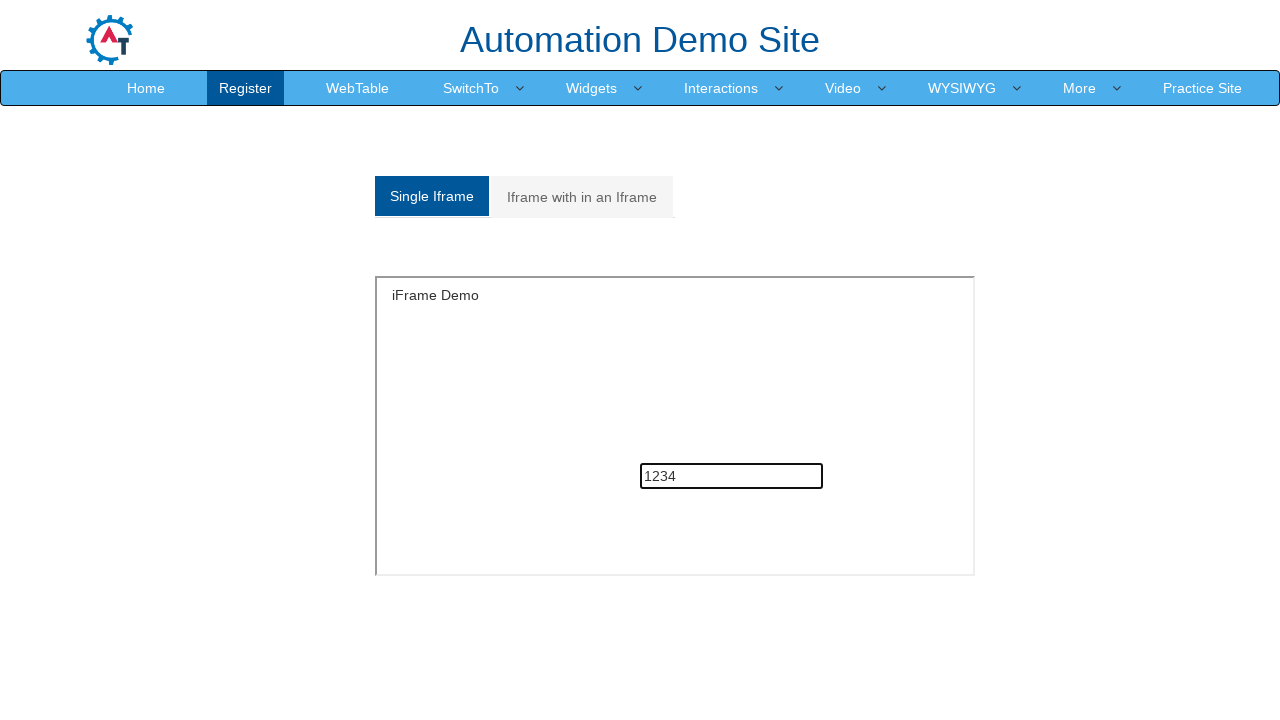

Clicked Home link in main page content at (146, 88) on a:text('Home')
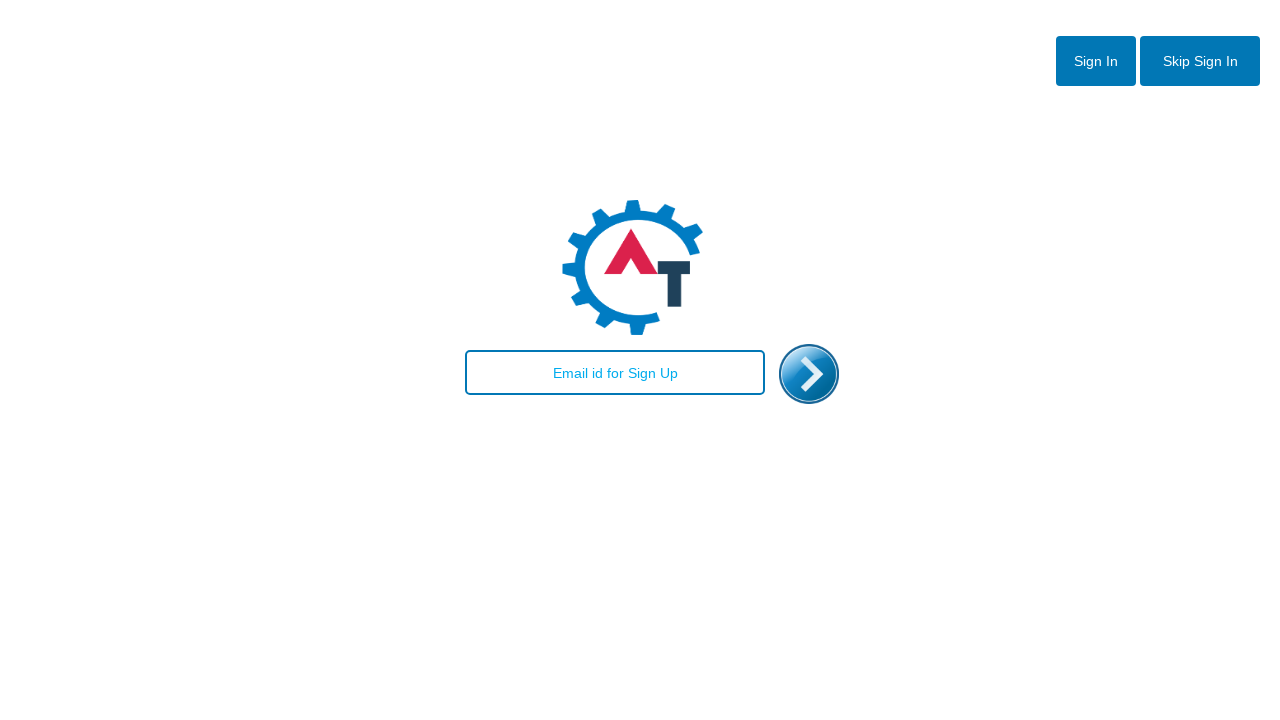

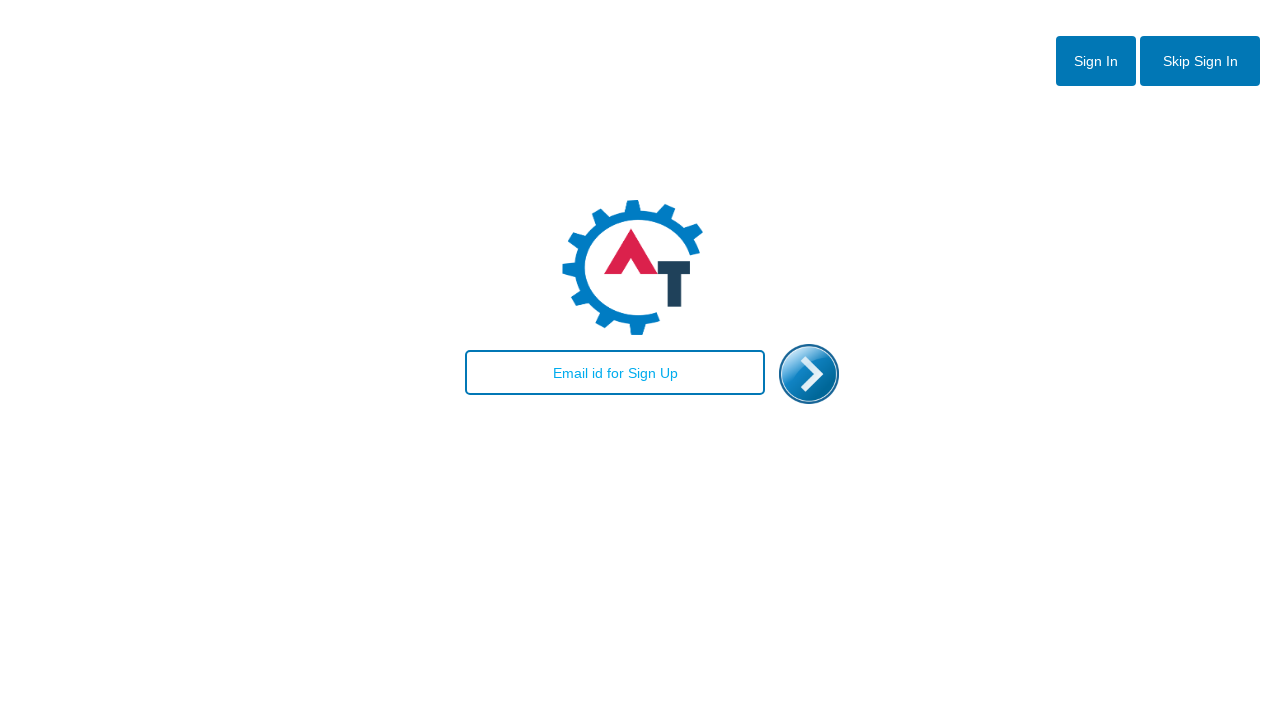